Tests dynamic control elements with explicit waits by clicking Remove button, waiting for "It's gone!" message, clicking Add button, and waiting for "It's back!" message

Starting URL: https://the-internet.herokuapp.com/dynamic_controls

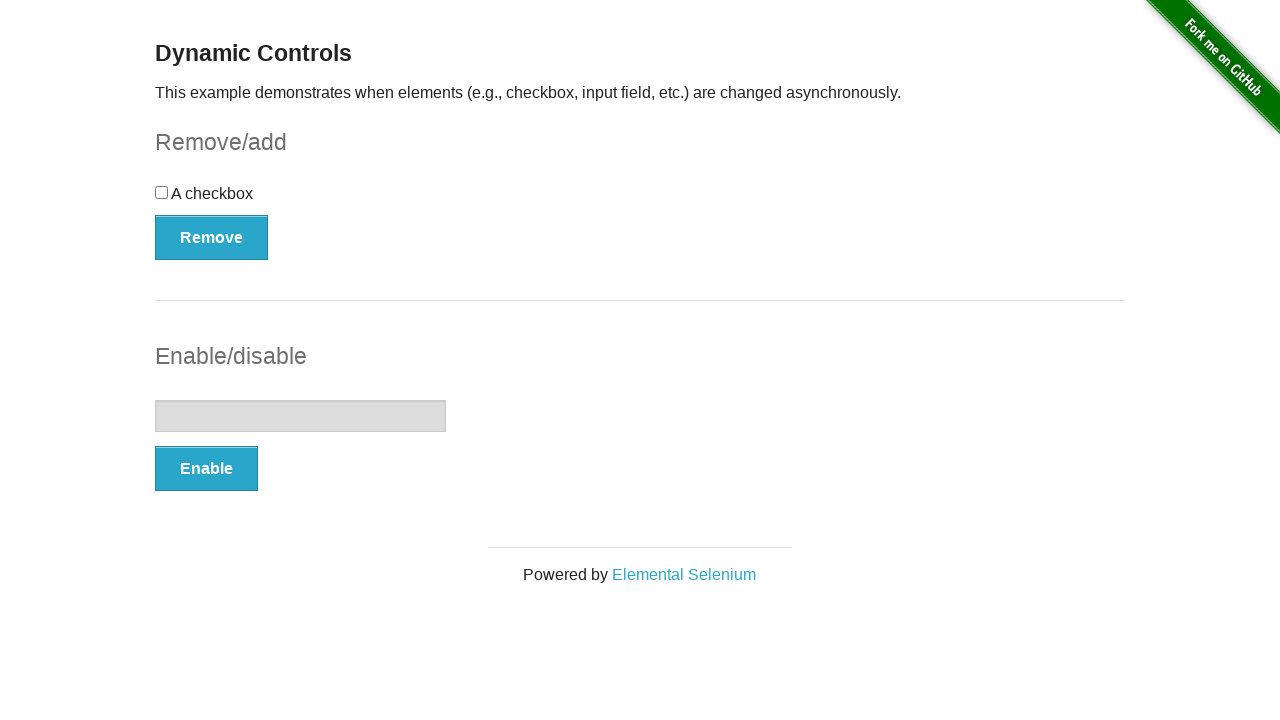

Clicked Remove button at (212, 237) on xpath=//button[text()='Remove']
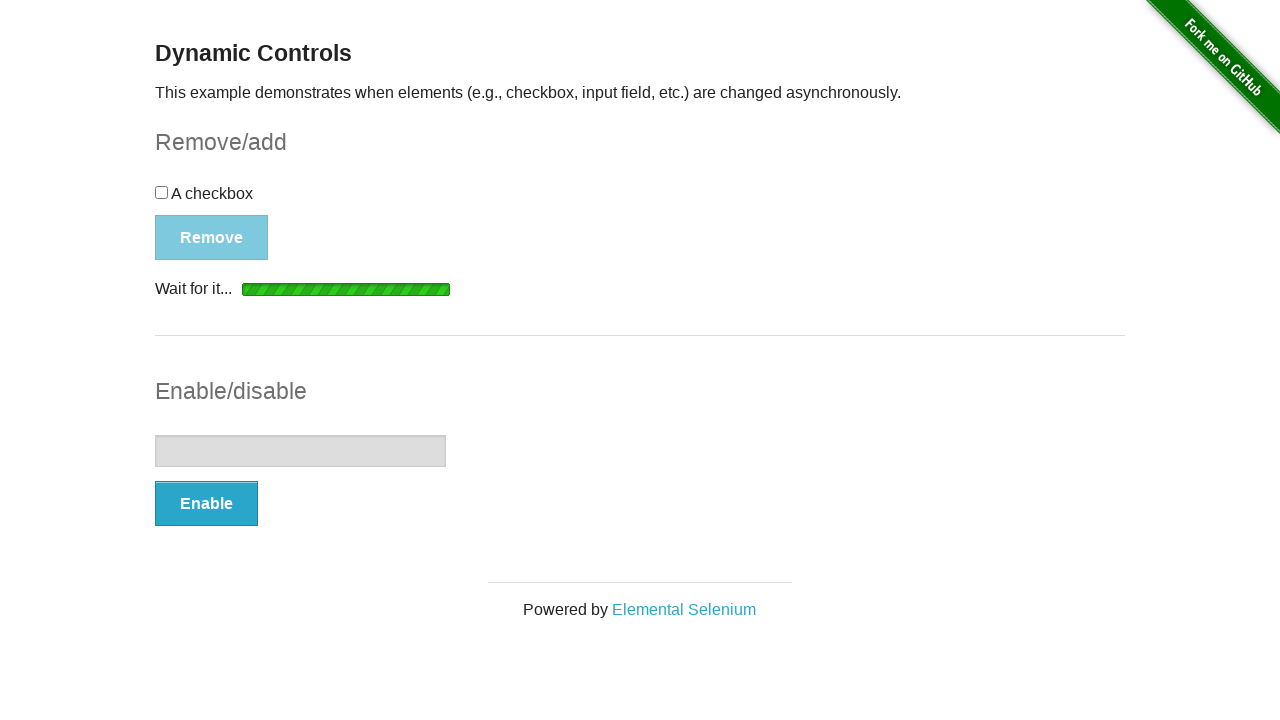

Waited for message element to be visible
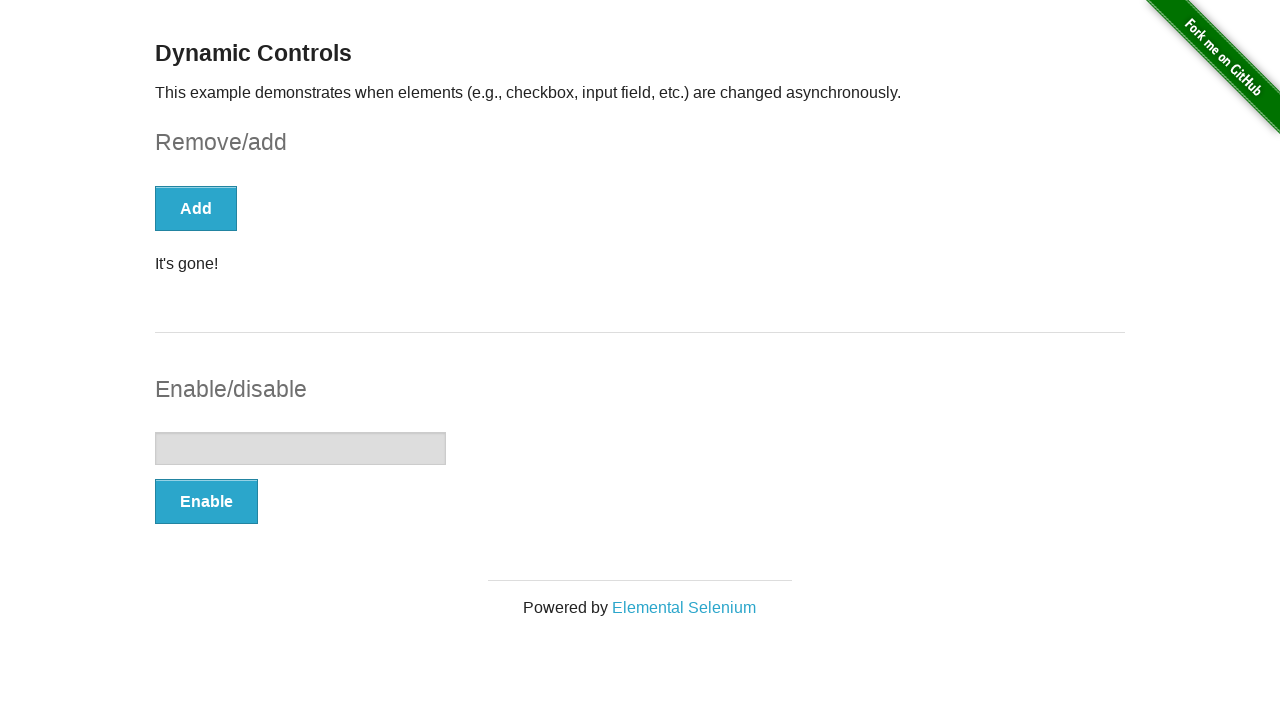

Located message element
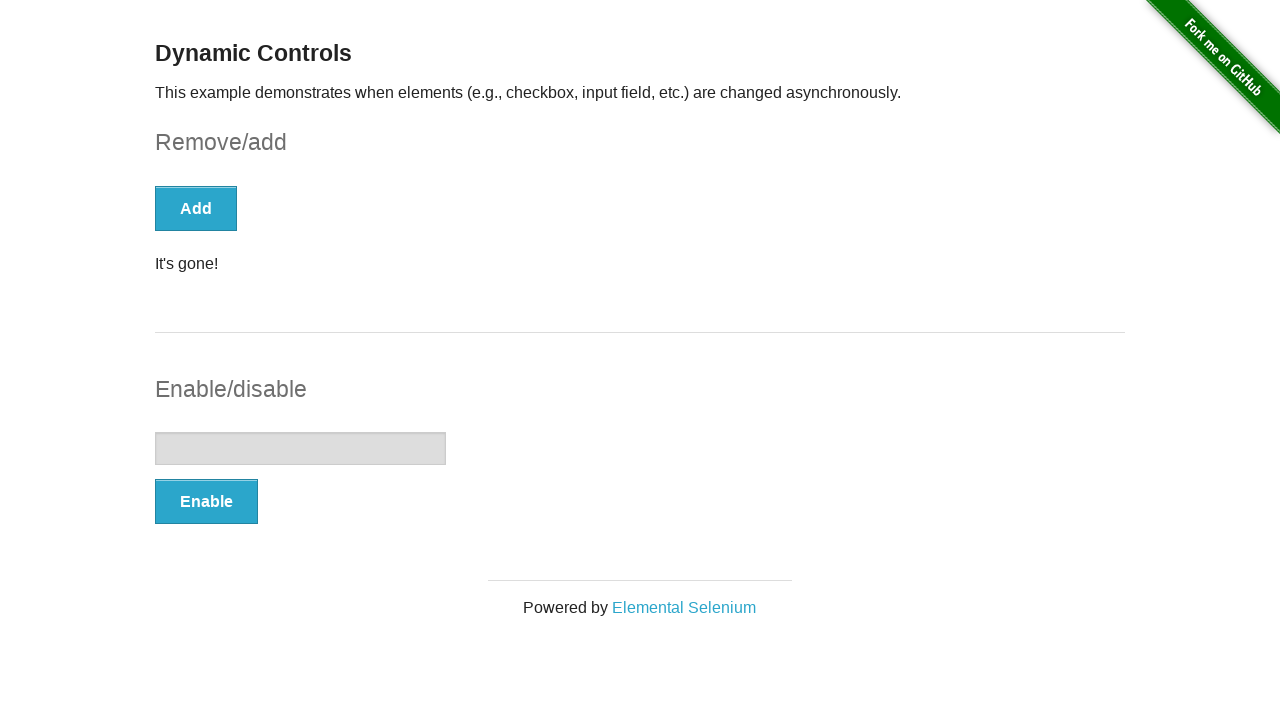

Verified message text is 'It's gone!'
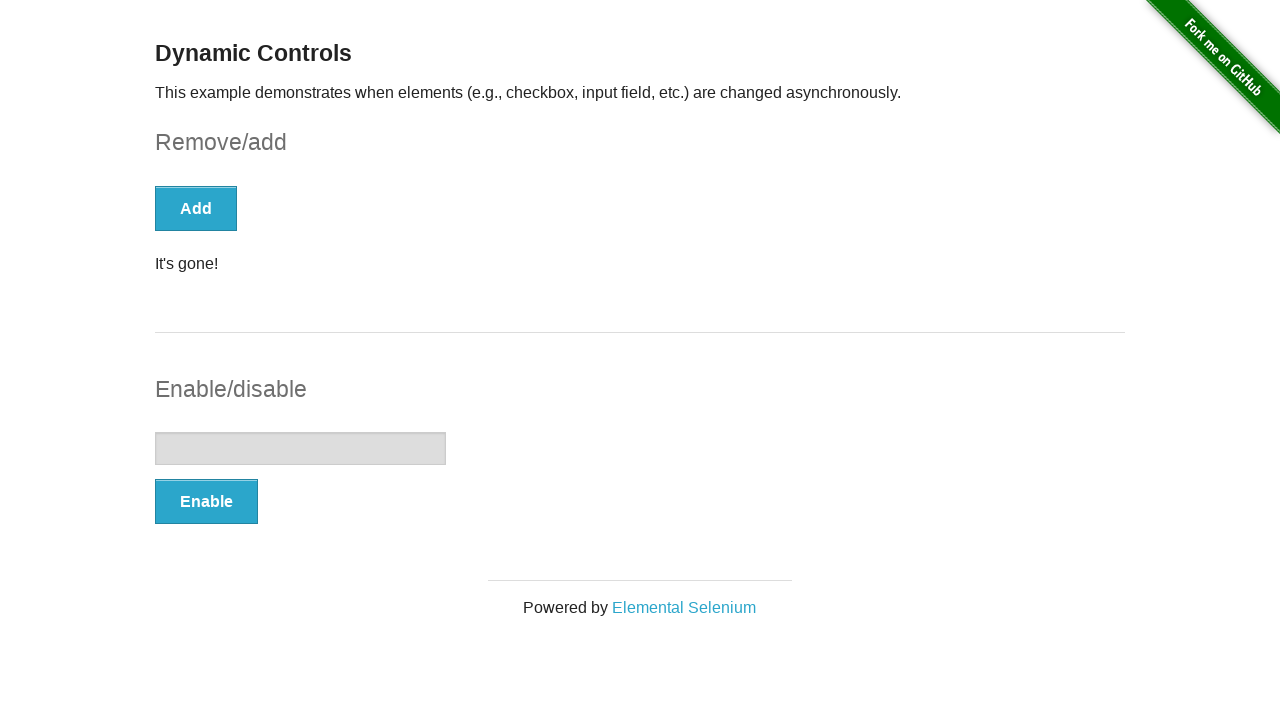

Clicked Add button at (196, 208) on xpath=//button[text()='Add']
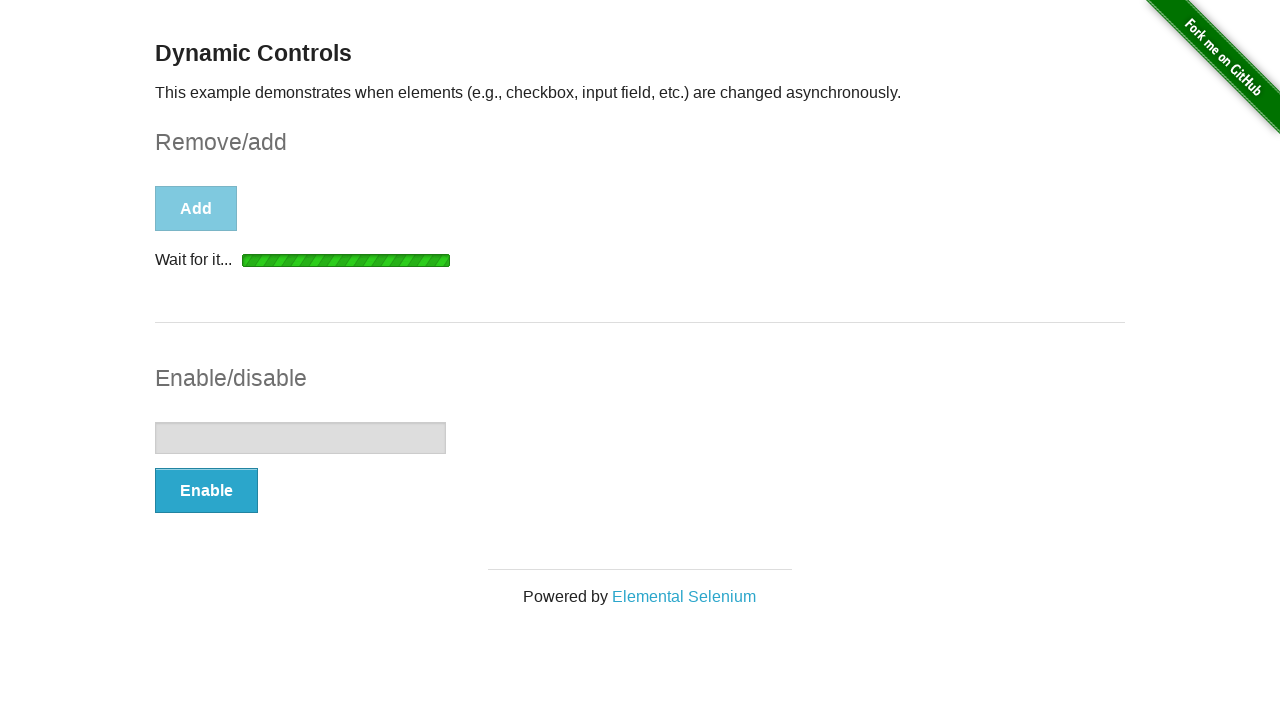

Waited for message element to be visible
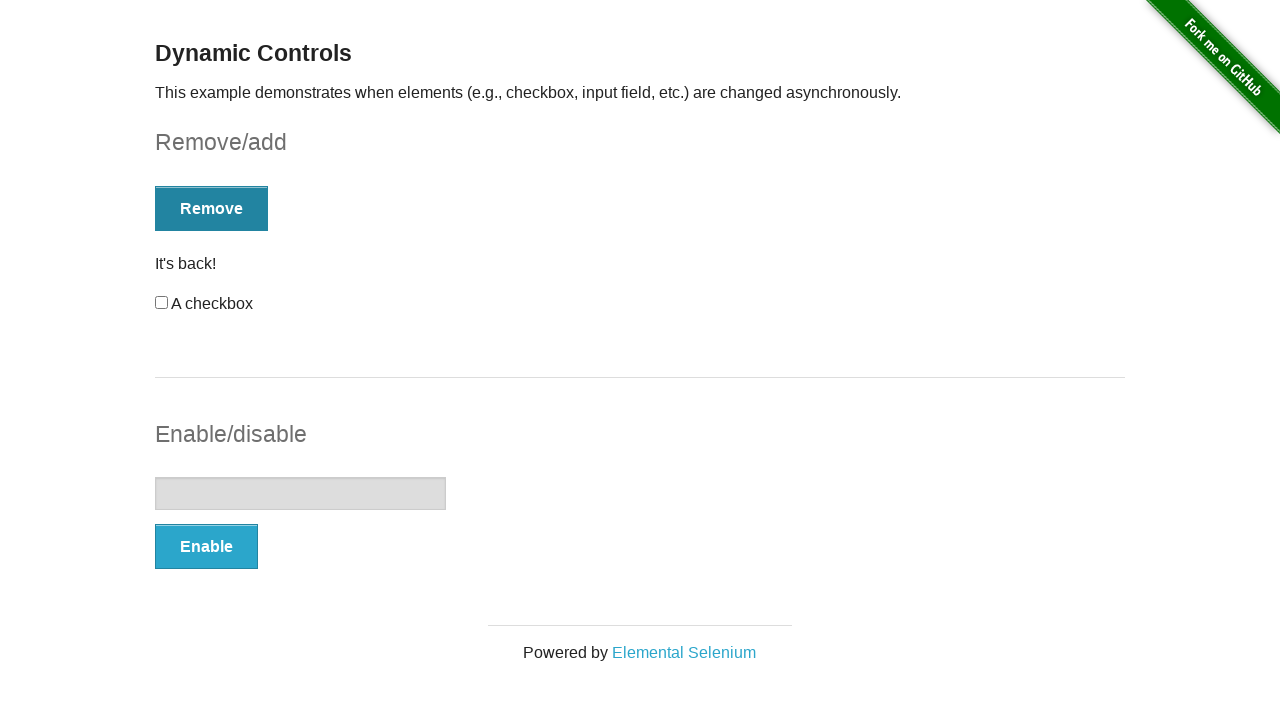

Located message element
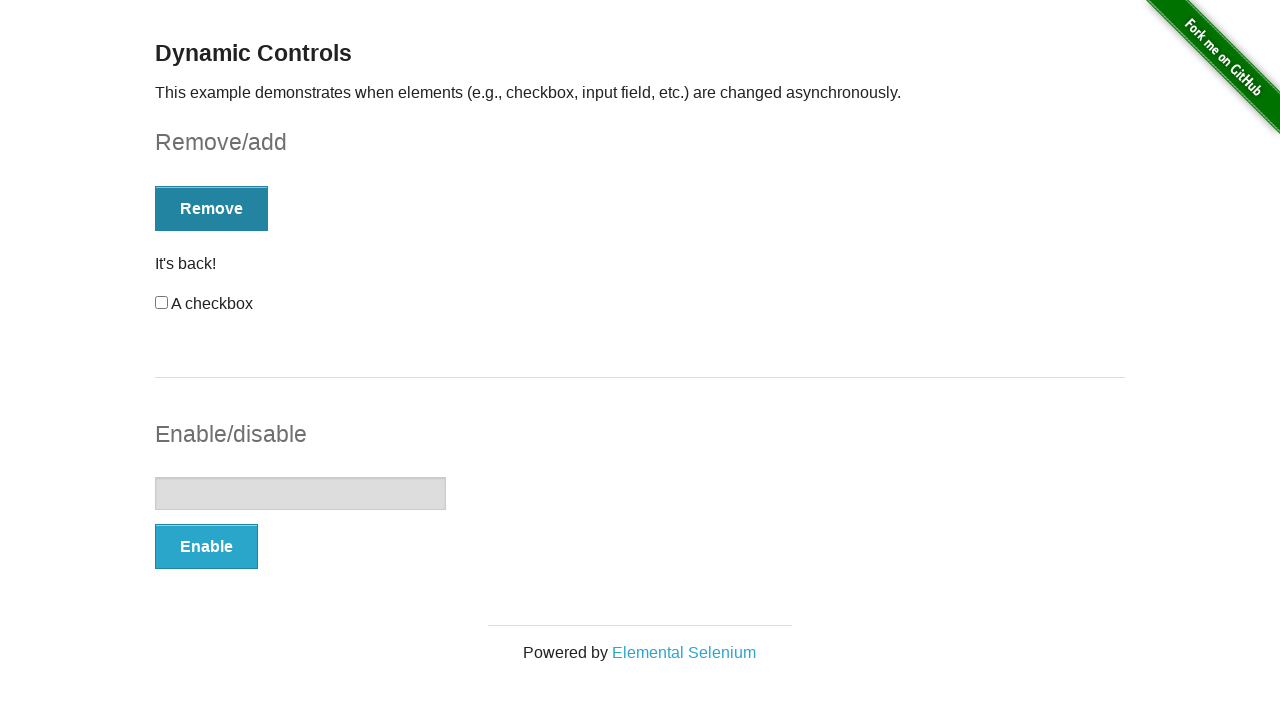

Verified message text is 'It's back!'
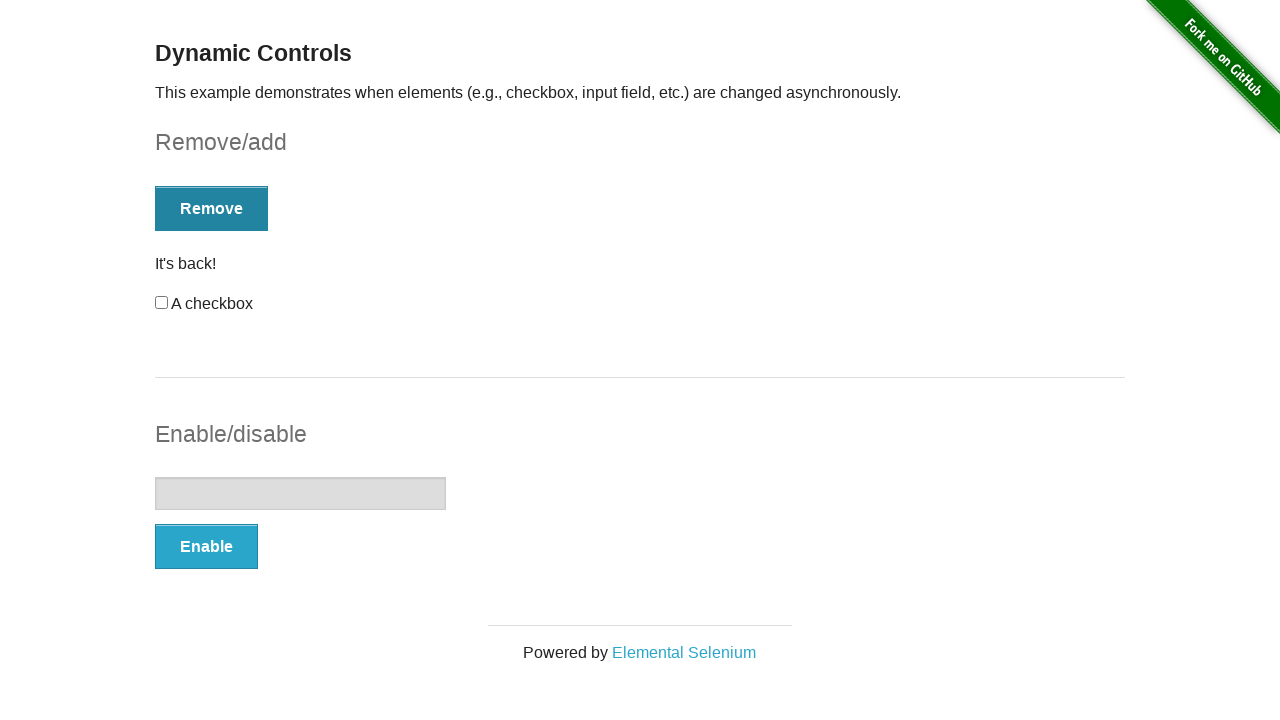

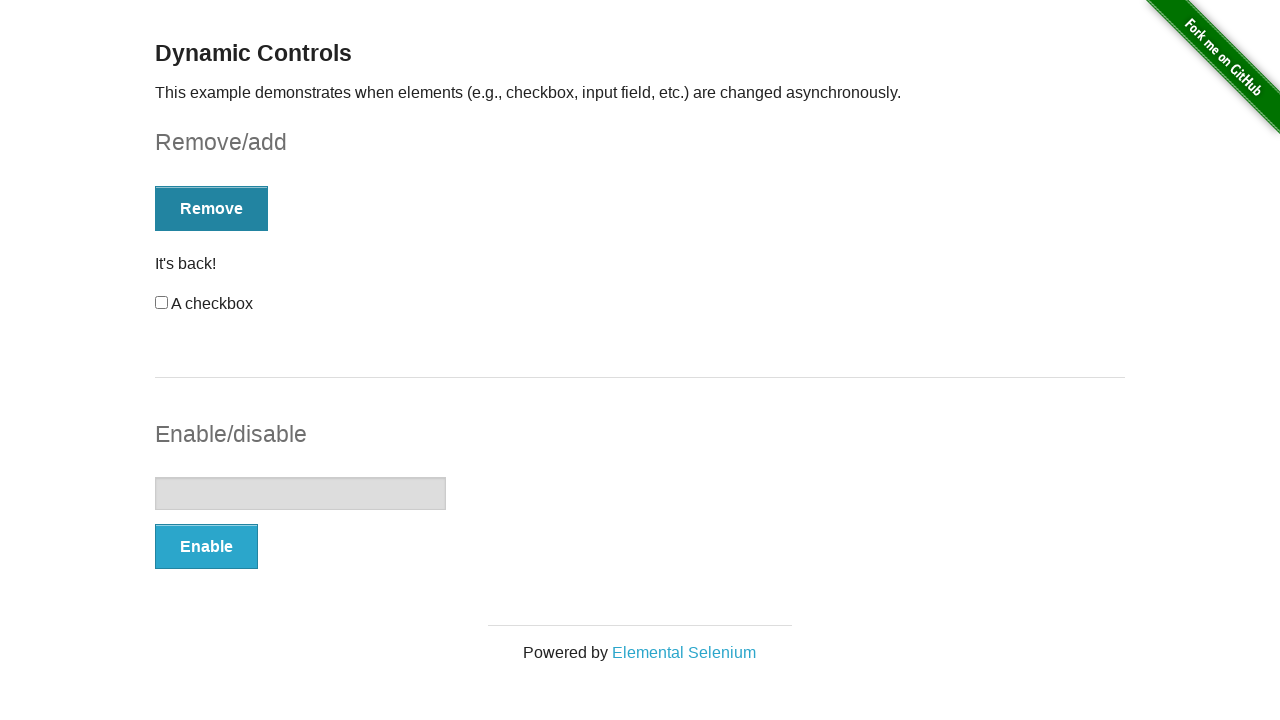